Tests JavaScript prompt handling by clicking a button, entering text in the prompt, and verifying the entered text appears on the page

Starting URL: https://atidcollege.co.il/Xamples/ex_switch_navigation.html

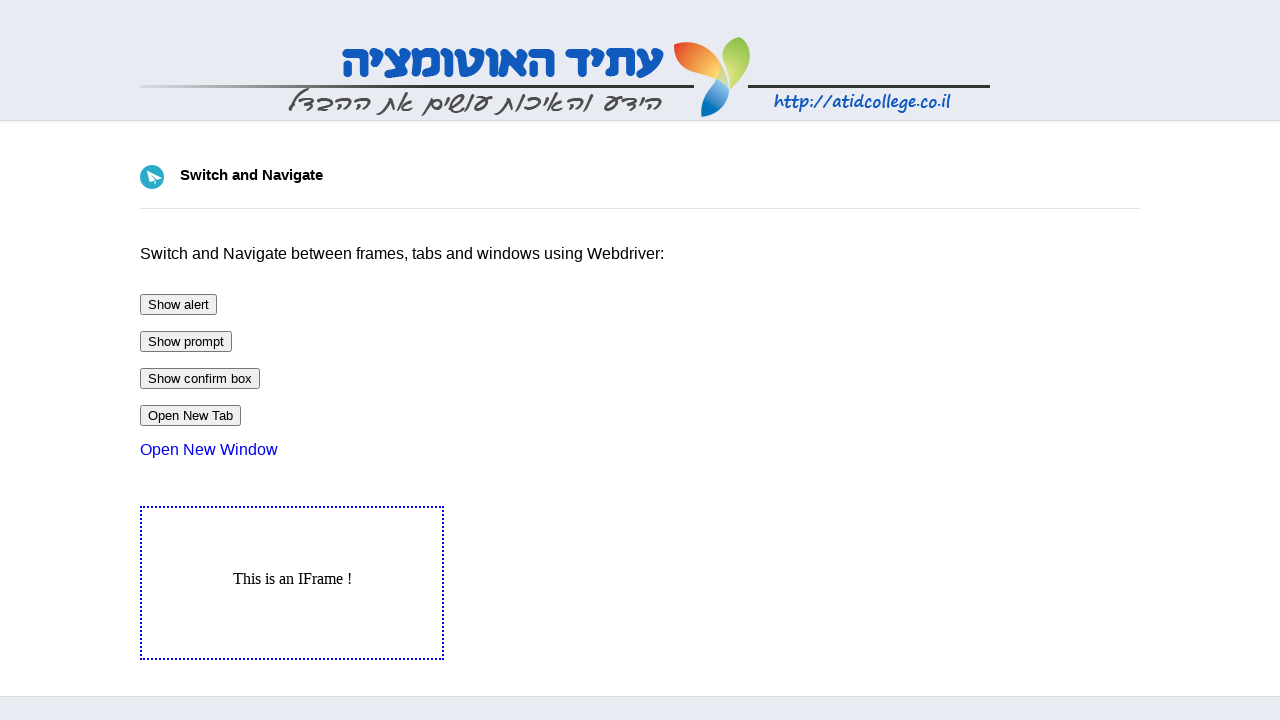

Set up dialog handler to accept prompt with 'Gil Almuly'
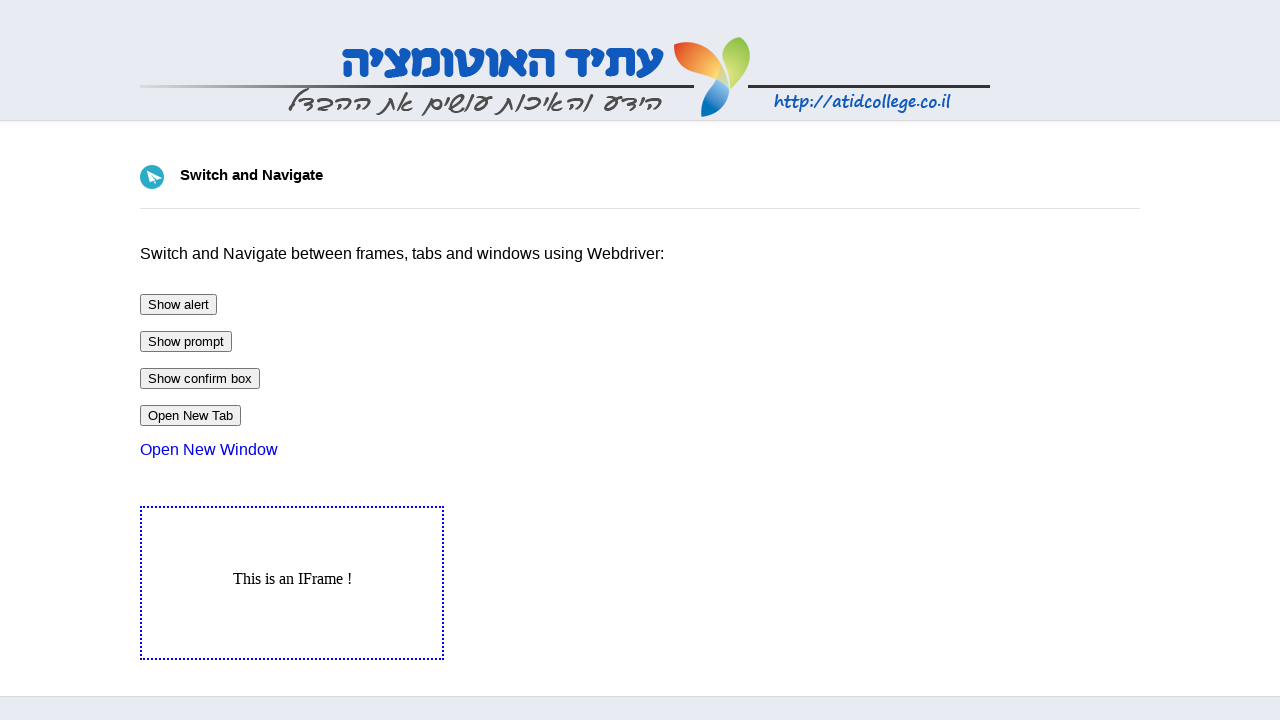

Clicked button to trigger prompt dialog at (186, 342) on #btnPrompt
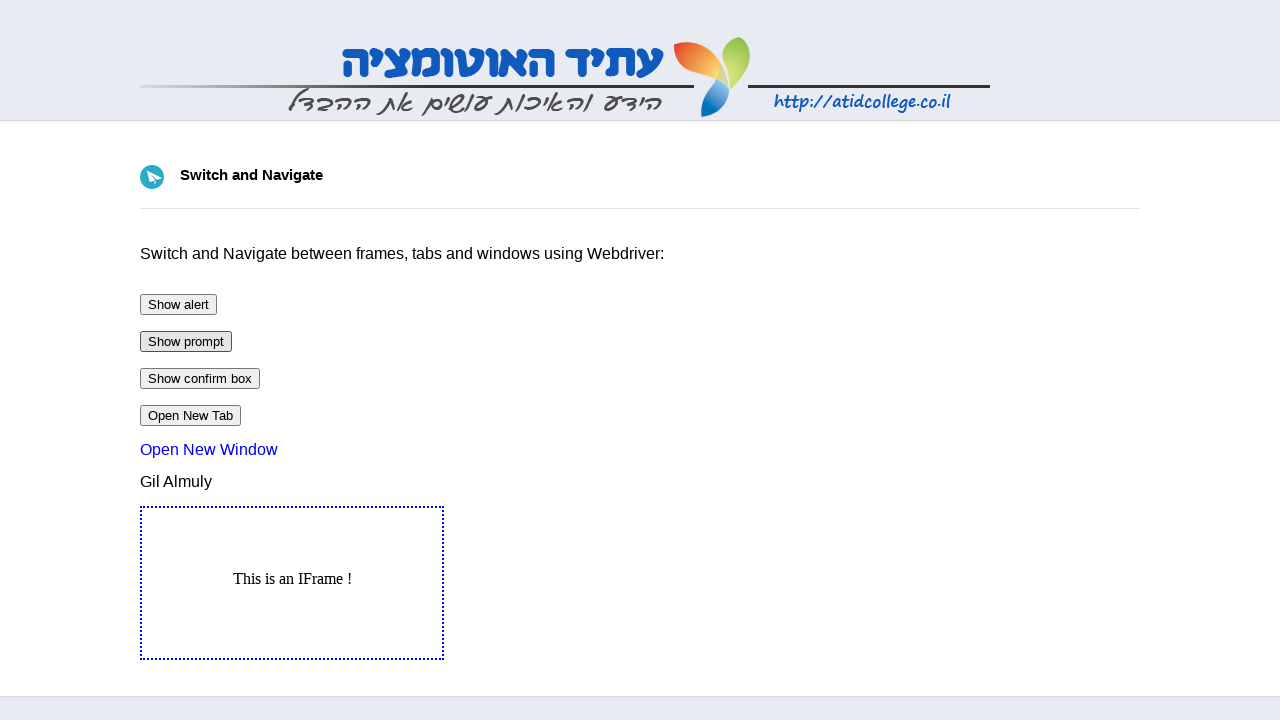

Verified that entered text 'Gil Almuly' appears in output element
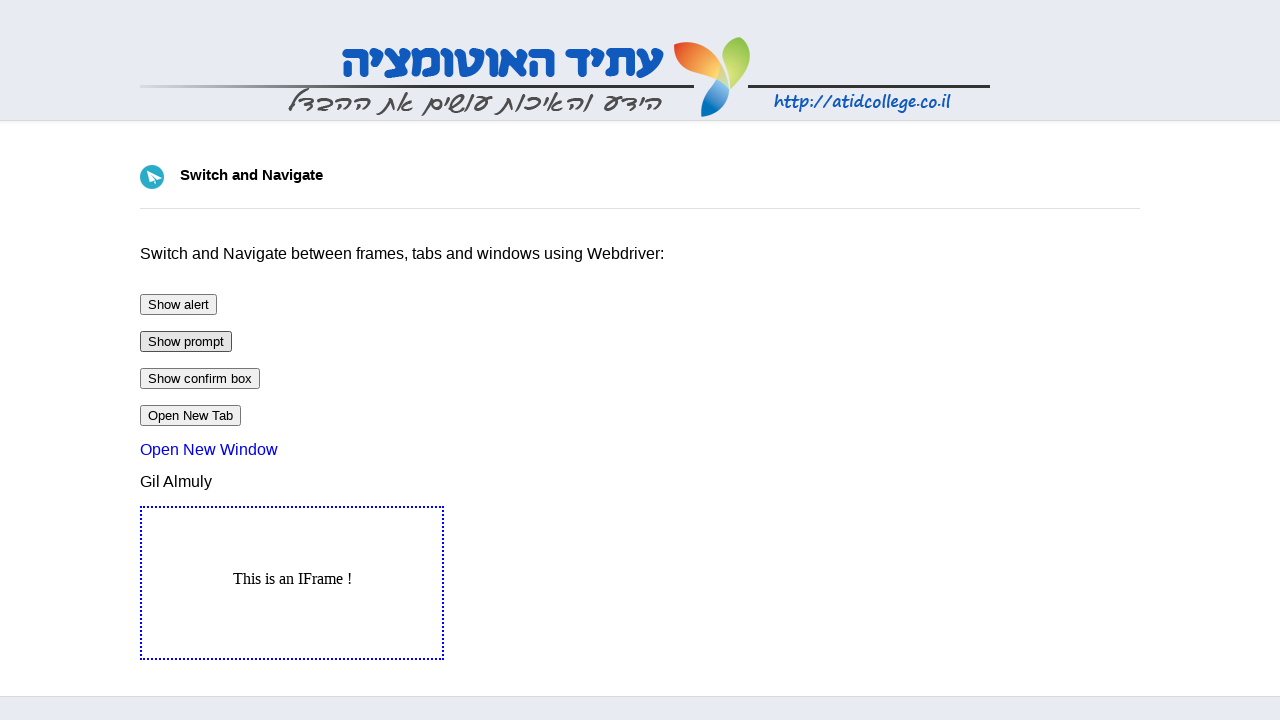

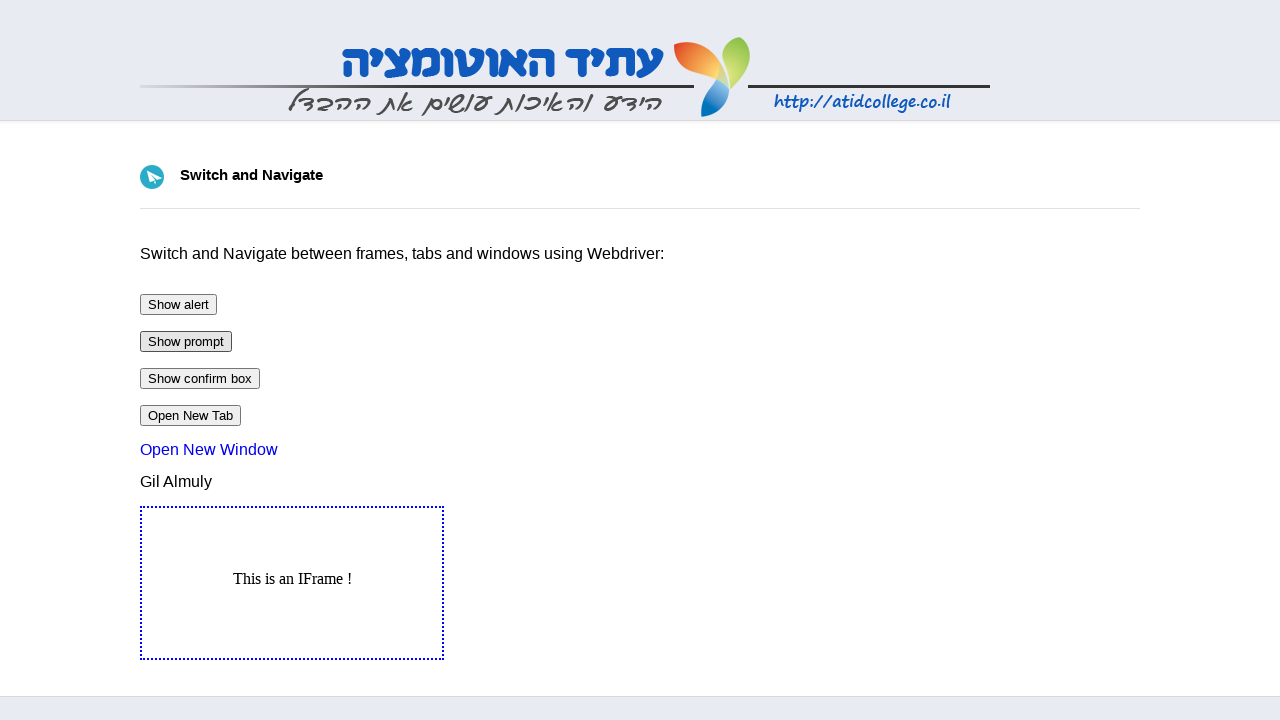